Tests un-marking items as complete by unchecking their checkboxes

Starting URL: https://demo.playwright.dev/todomvc

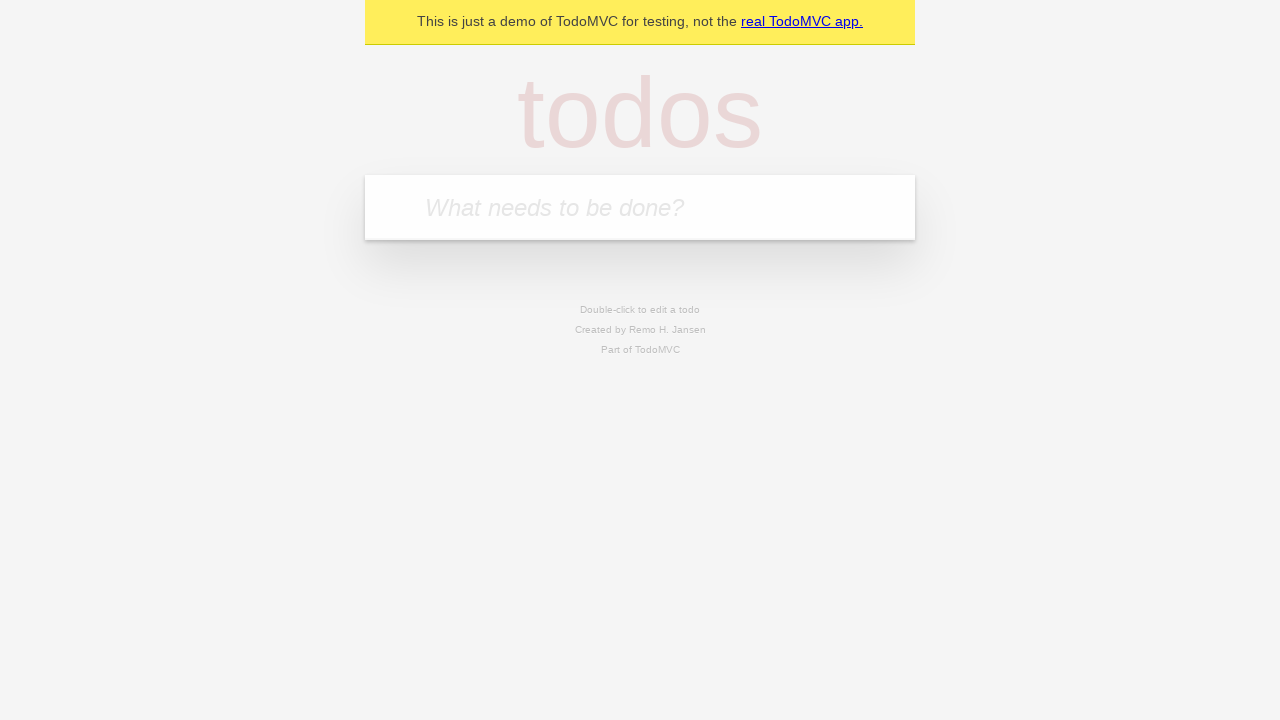

Filled input field with 'buy some cheese' on internal:attr=[placeholder="What needs to be done?"i]
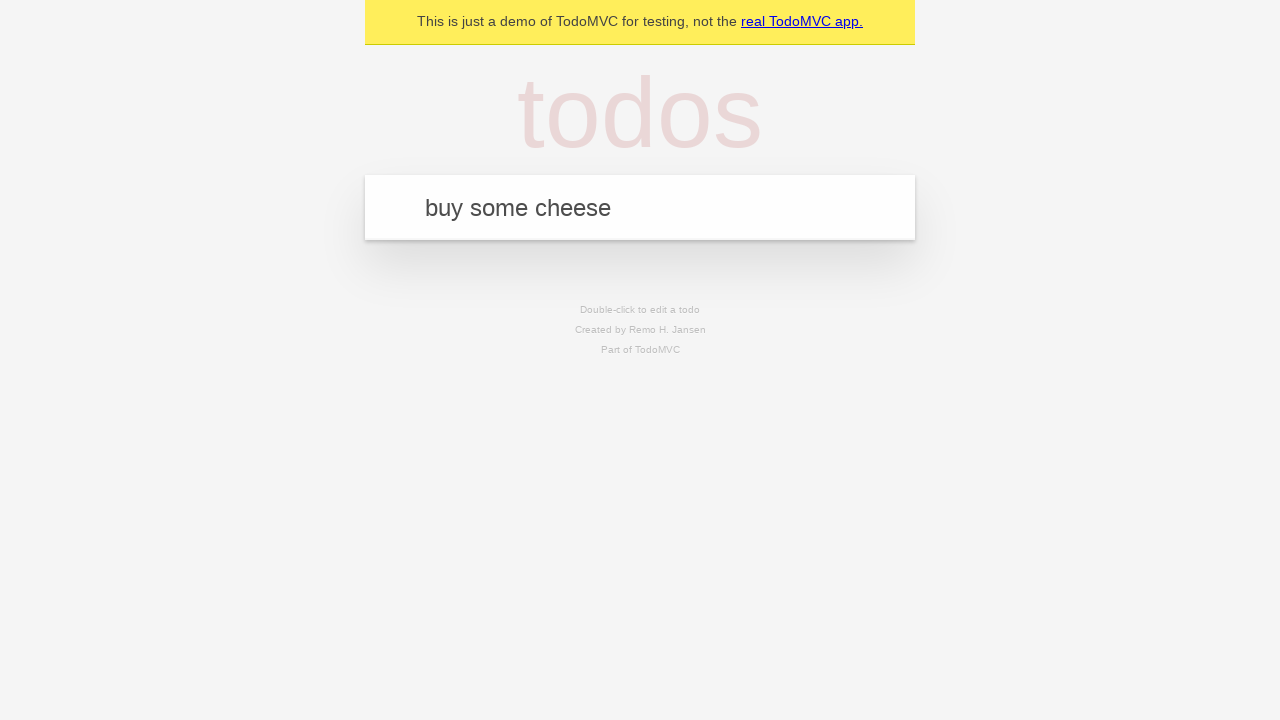

Pressed Enter to create first todo item on internal:attr=[placeholder="What needs to be done?"i]
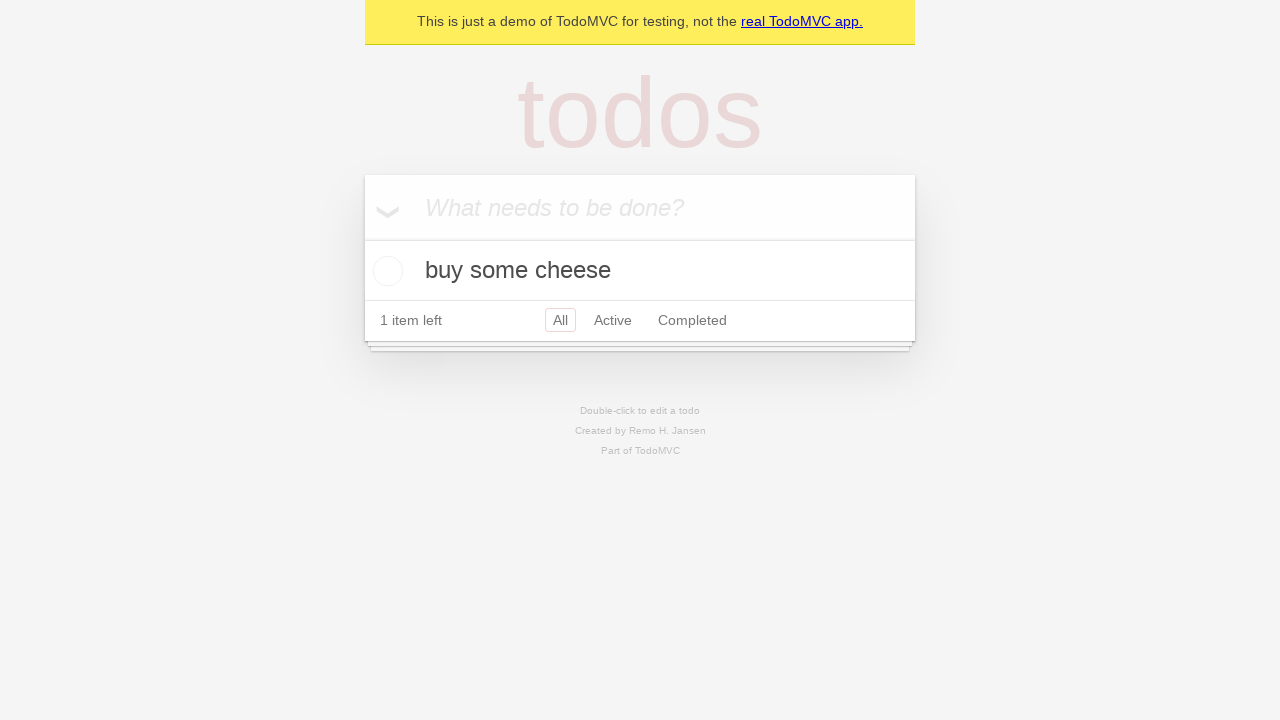

Filled input field with 'feed the cat' on internal:attr=[placeholder="What needs to be done?"i]
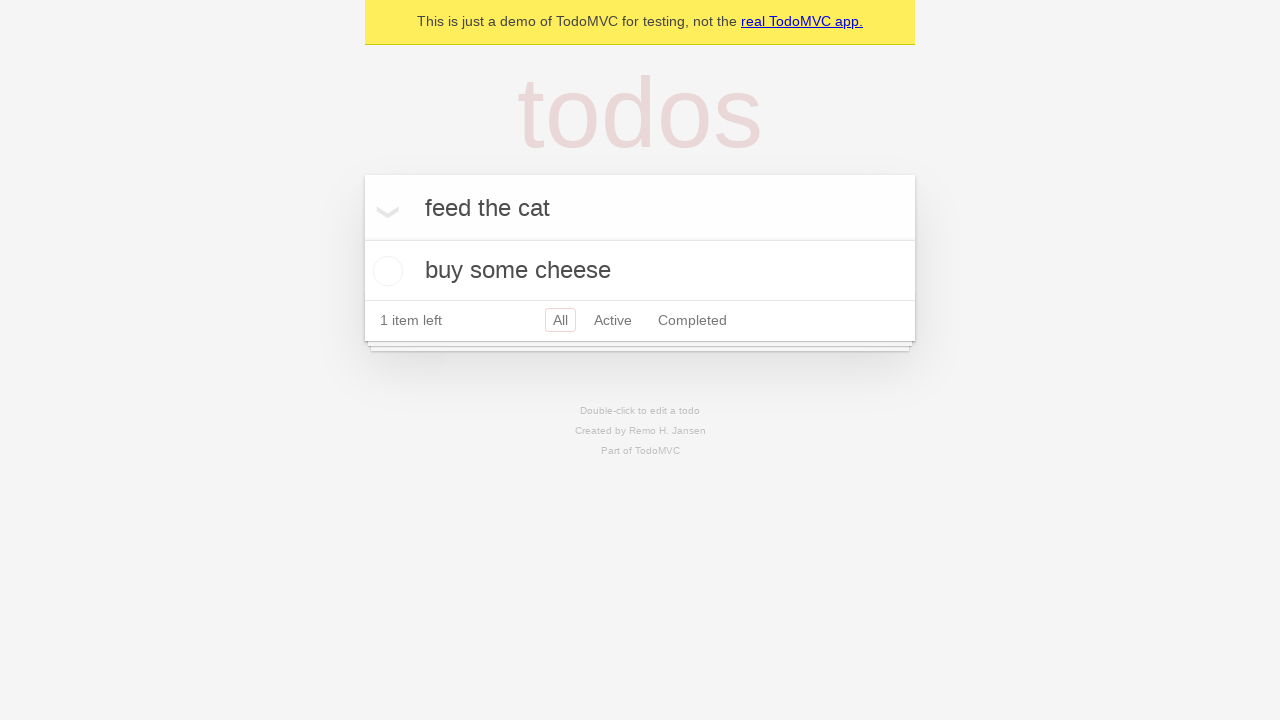

Pressed Enter to create second todo item on internal:attr=[placeholder="What needs to be done?"i]
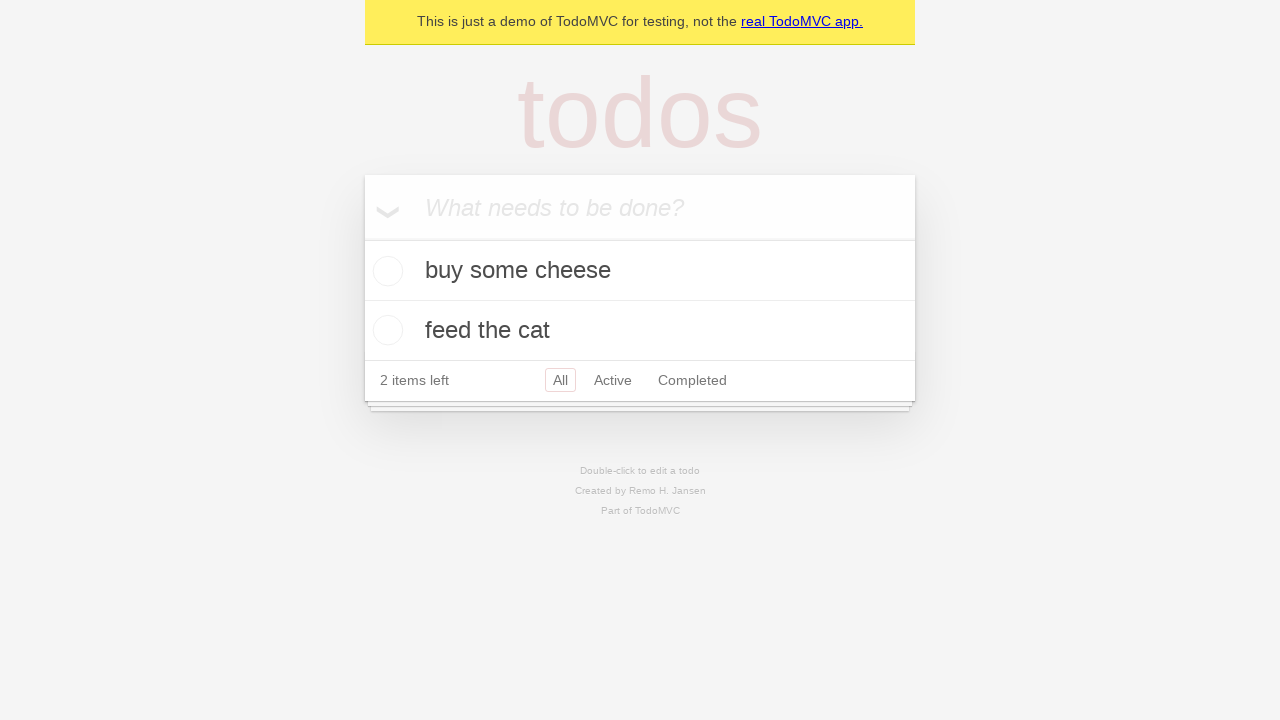

Waited for both todo items to be present in the DOM
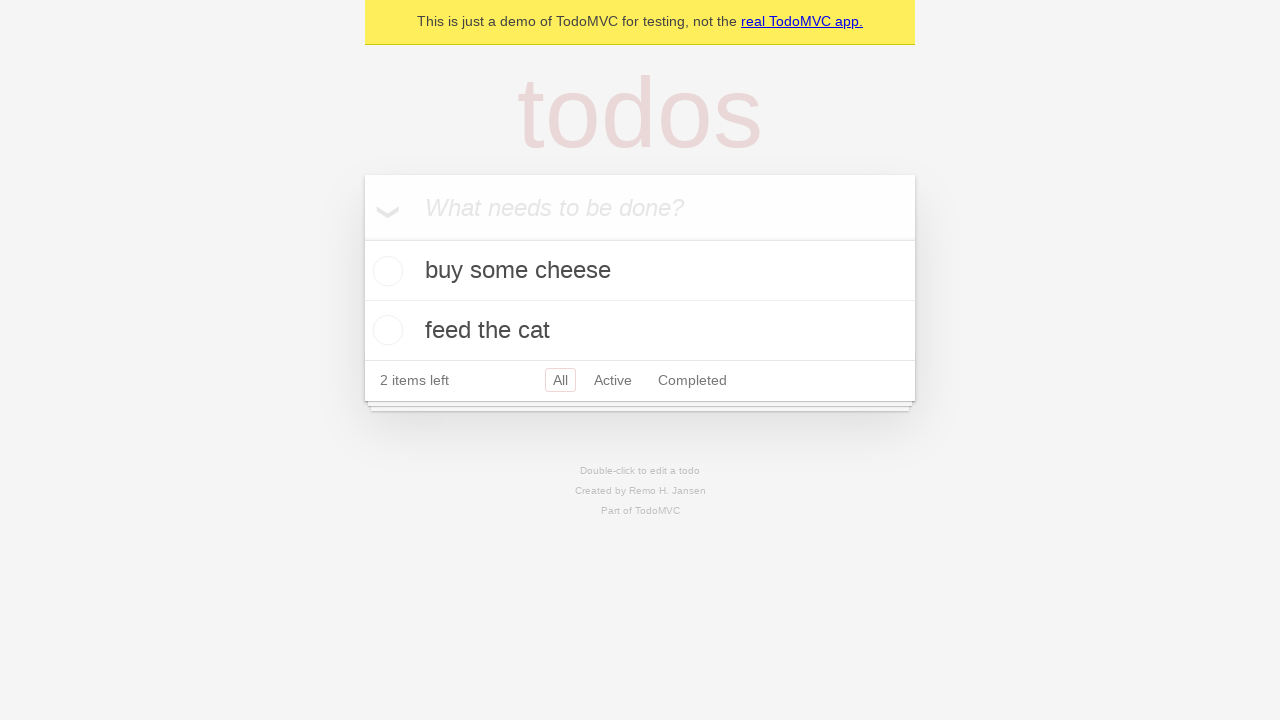

Marked first todo item as complete by checking checkbox at (385, 271) on internal:testid=[data-testid="todo-item"s] >> nth=0 >> internal:role=checkbox
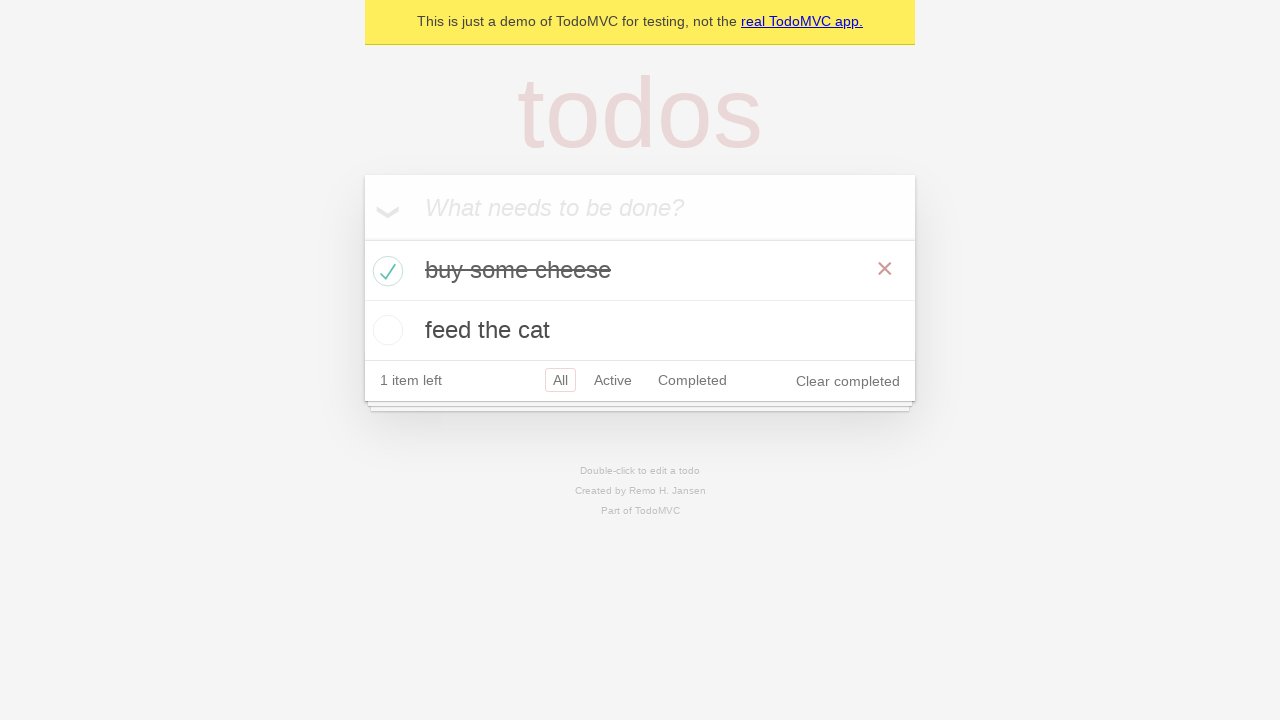

Unmarked first todo item as complete by unchecking checkbox at (385, 271) on internal:testid=[data-testid="todo-item"s] >> nth=0 >> internal:role=checkbox
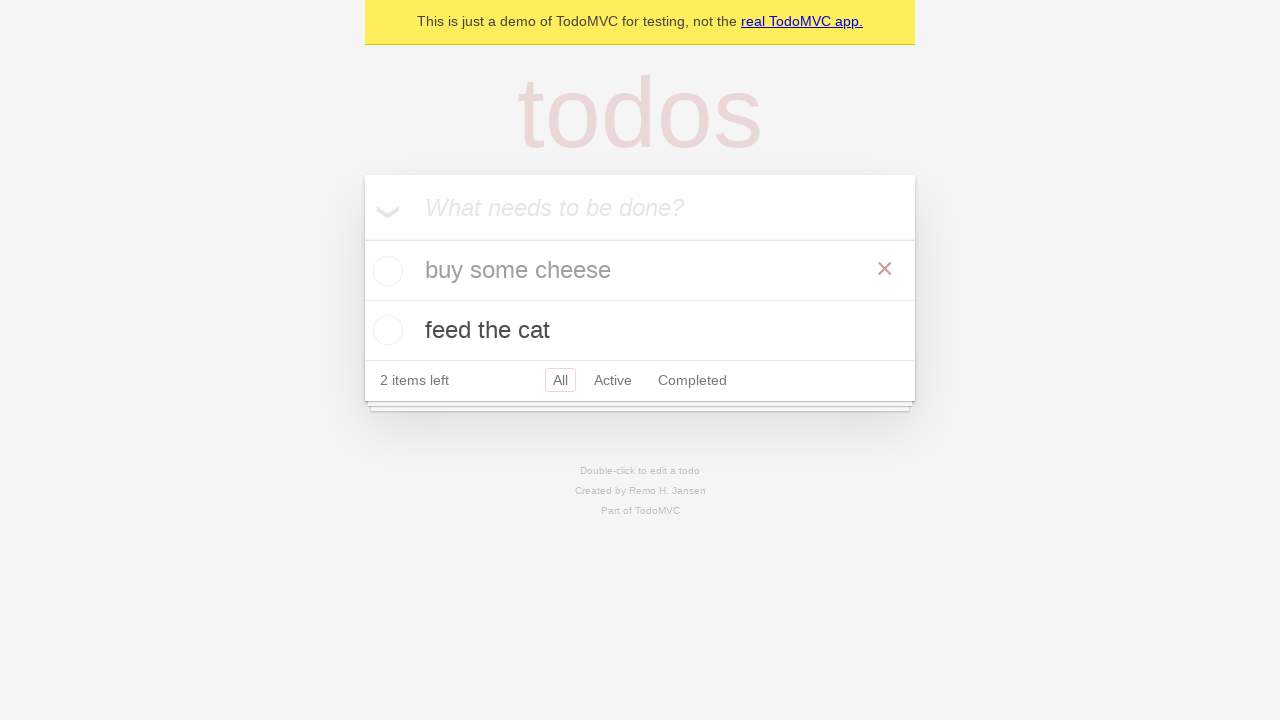

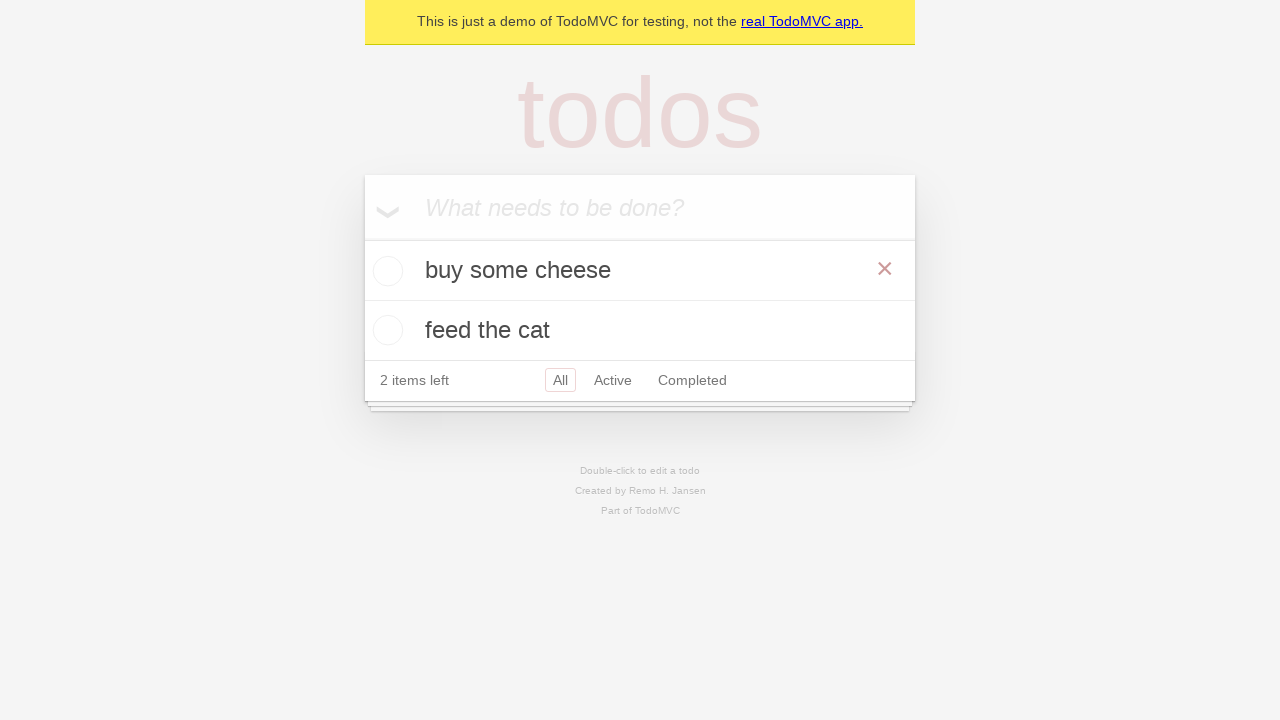